Solves a math problem on the page by calculating a formula based on a displayed value, then fills the answer and submits the form with robot verification checkboxes

Starting URL: http://suninjuly.github.io/math.html

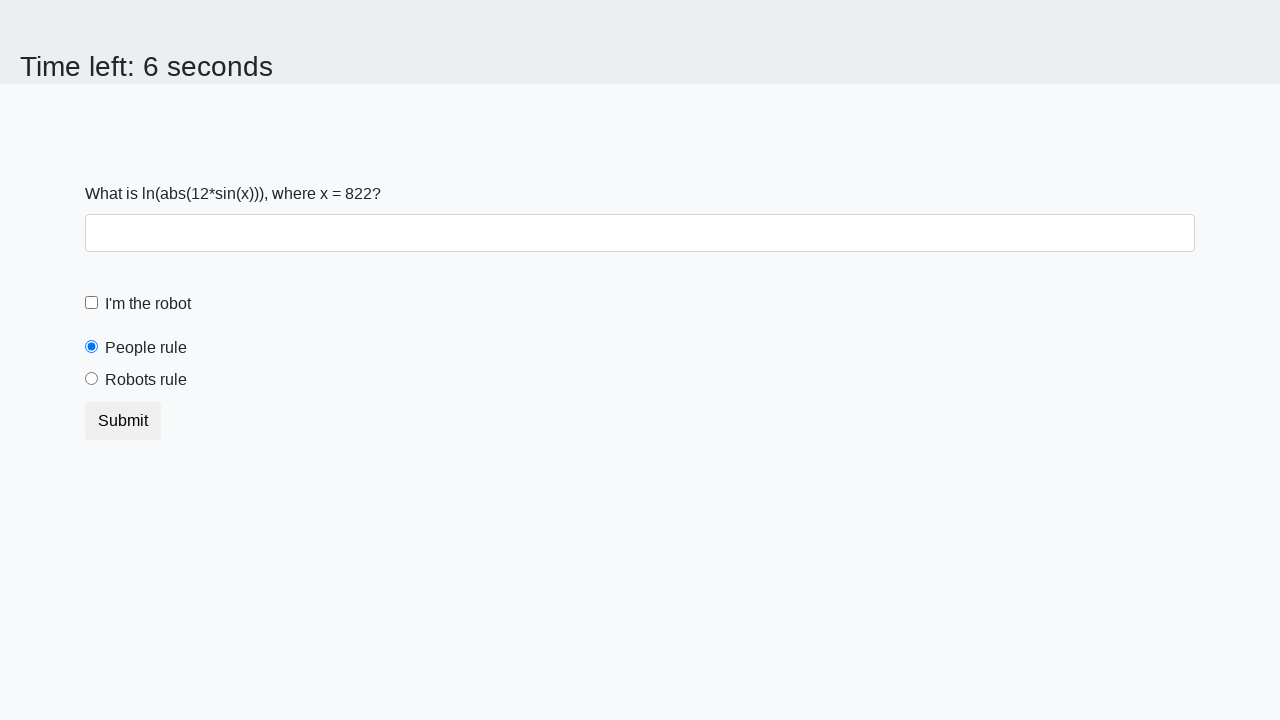

Retrieved the input value from the page
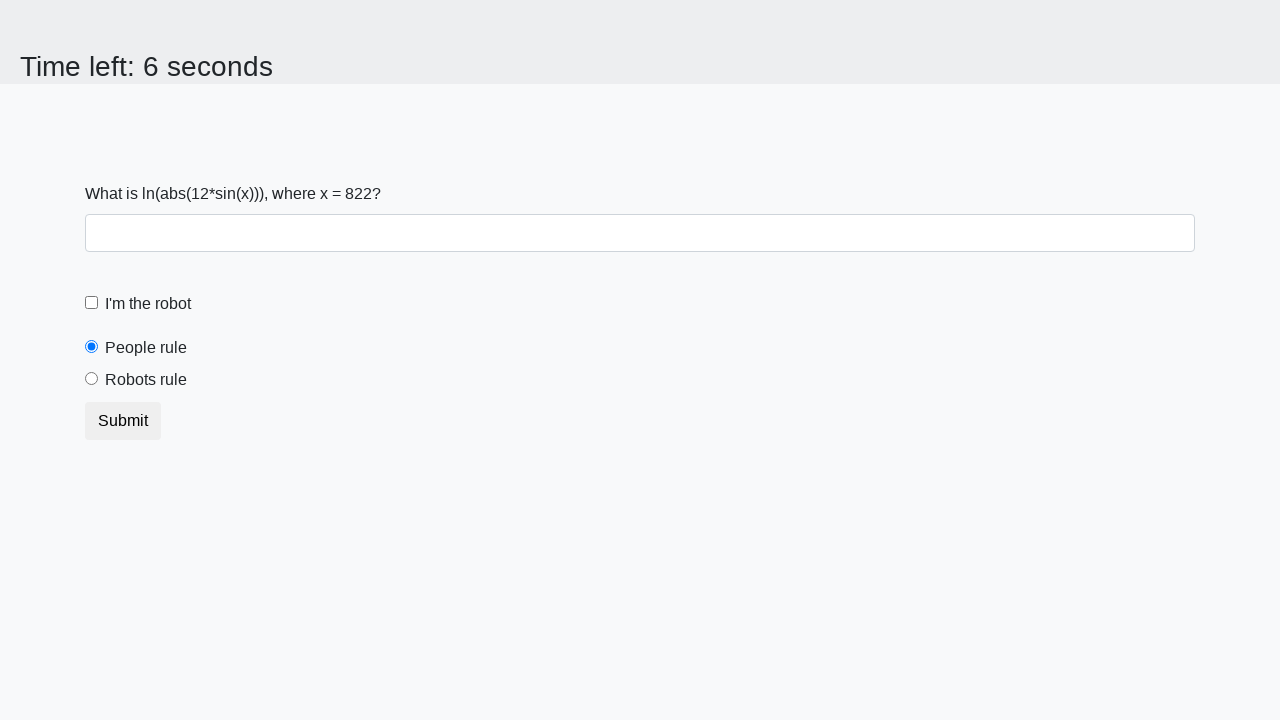

Calculated the math formula result: log(abs(12*sin(x)))
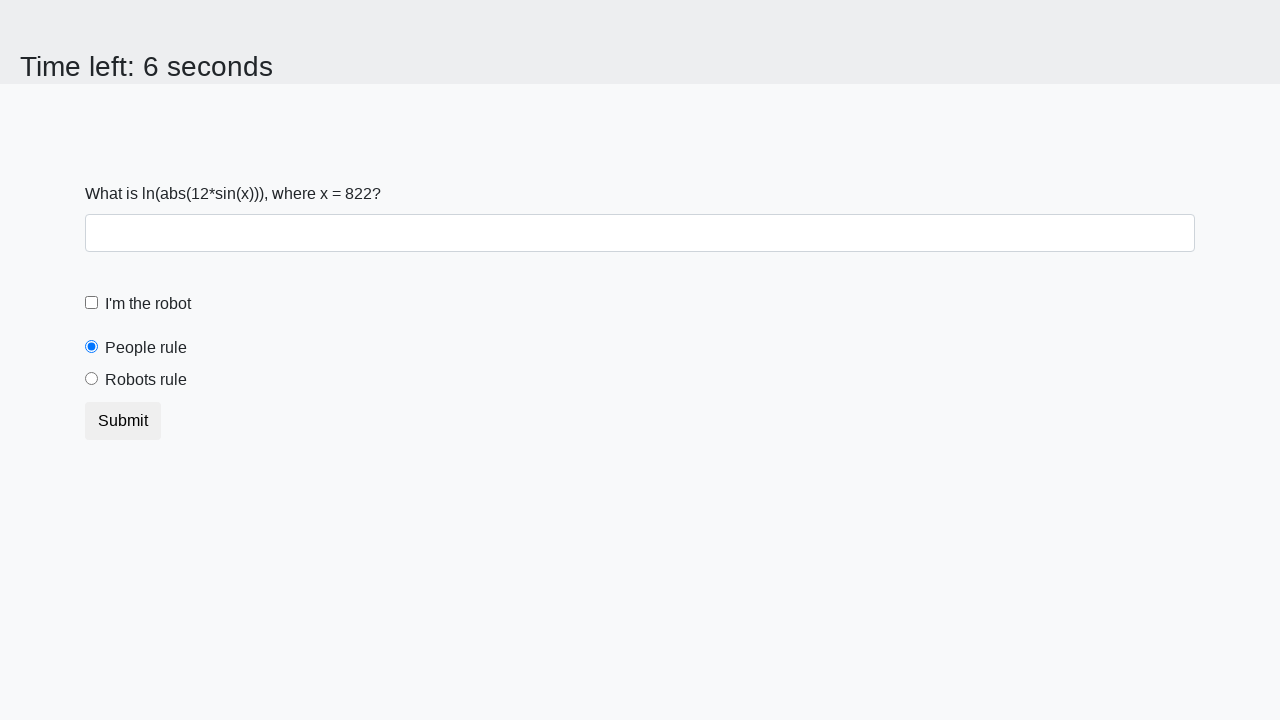

Filled the answer field with the calculated result on #answer
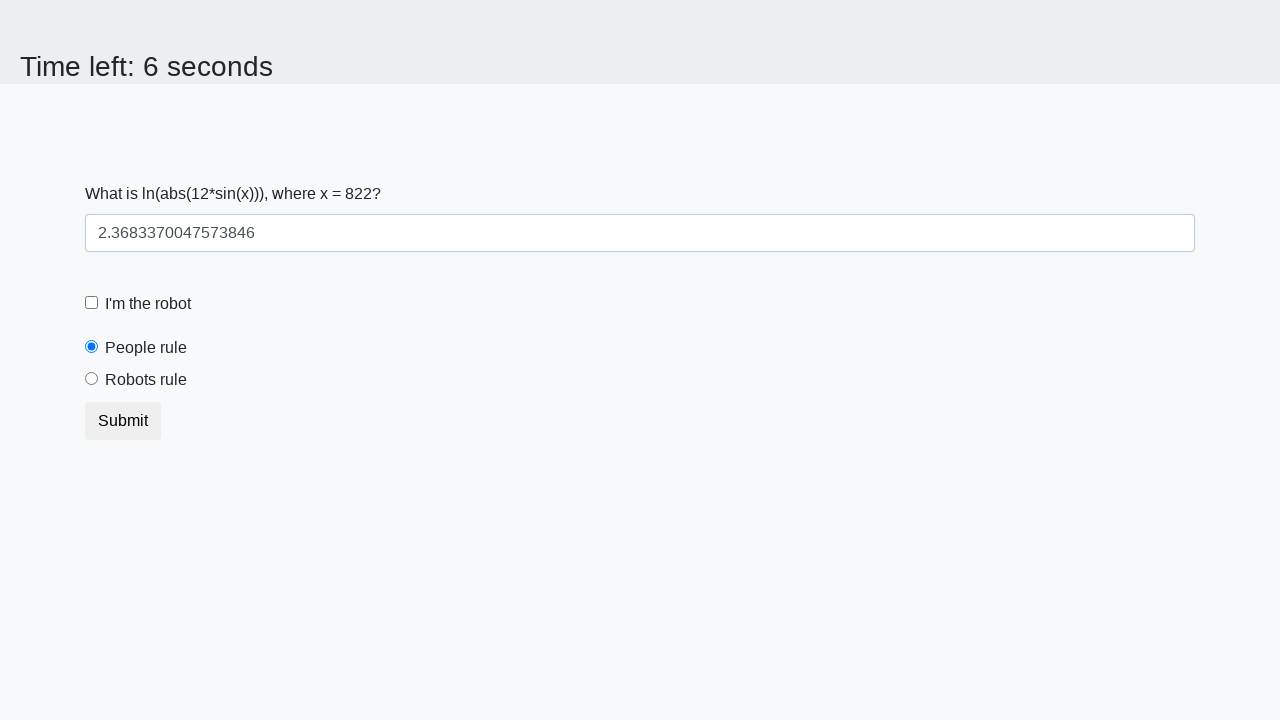

Checked the robot verification checkbox at (92, 303) on #robotCheckbox
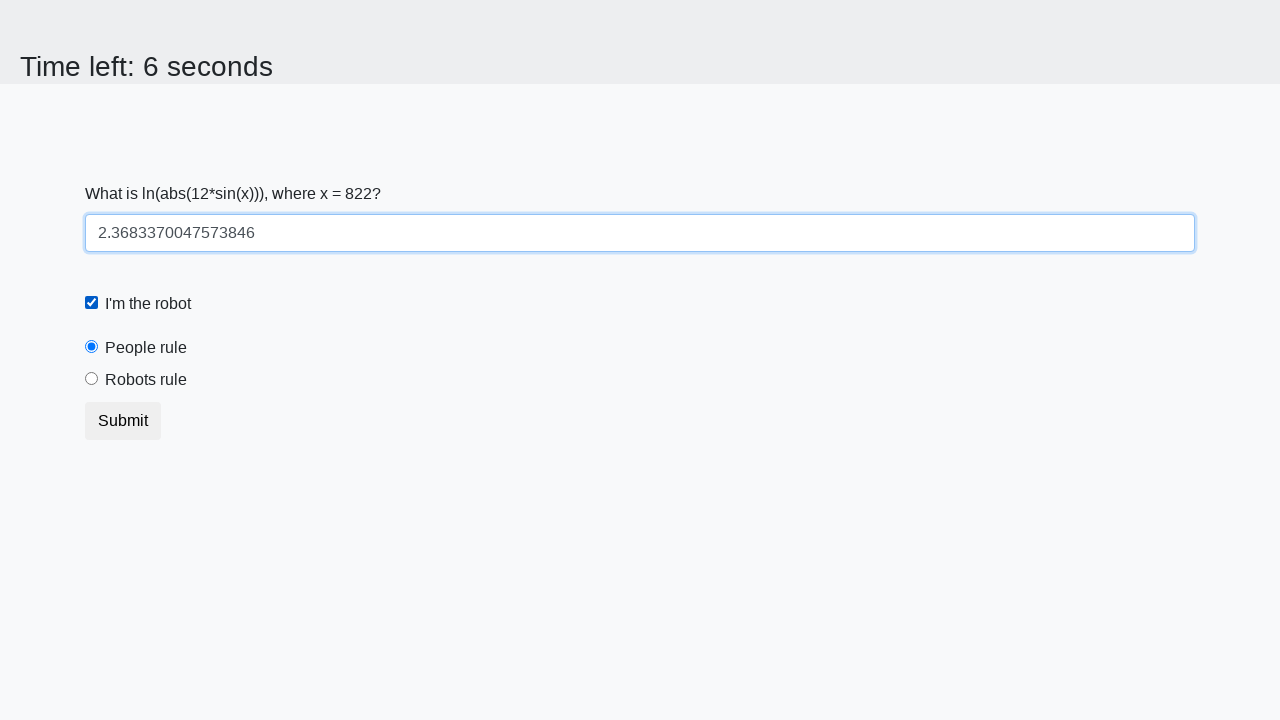

Selected the robots rule radio button at (92, 379) on #robotsRule
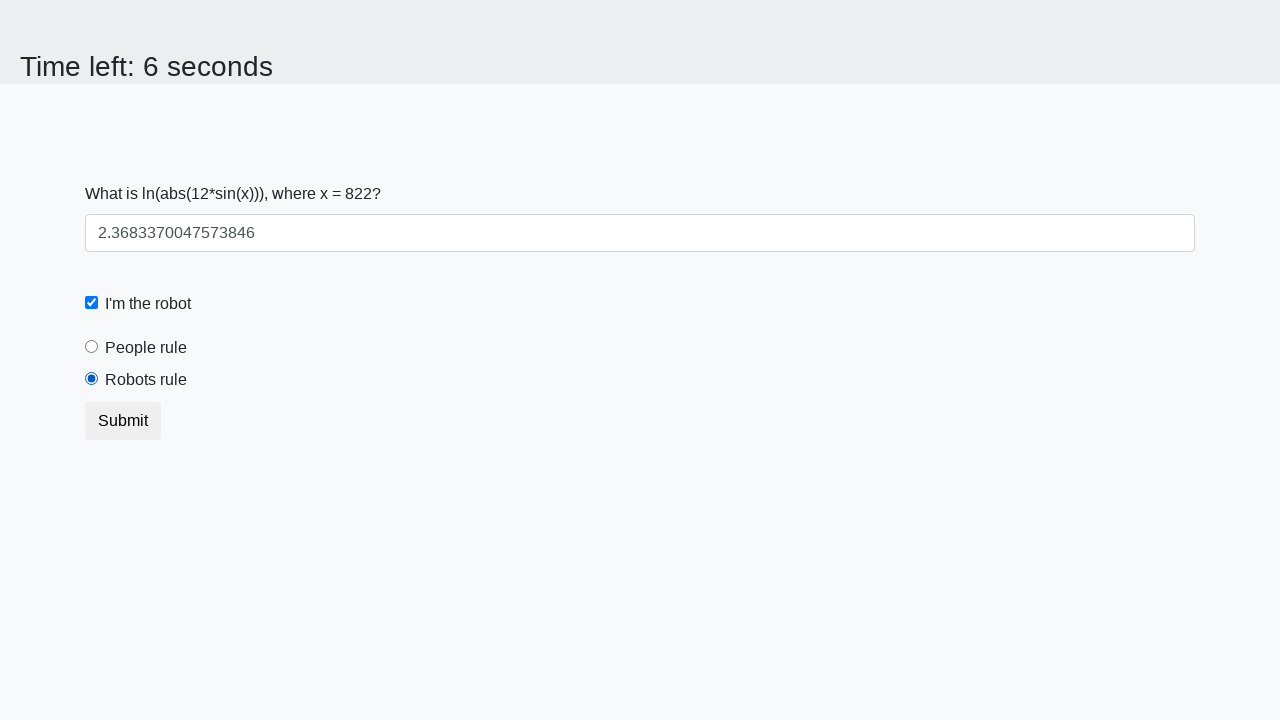

Clicked the submit button to submit the form at (123, 421) on button.btn
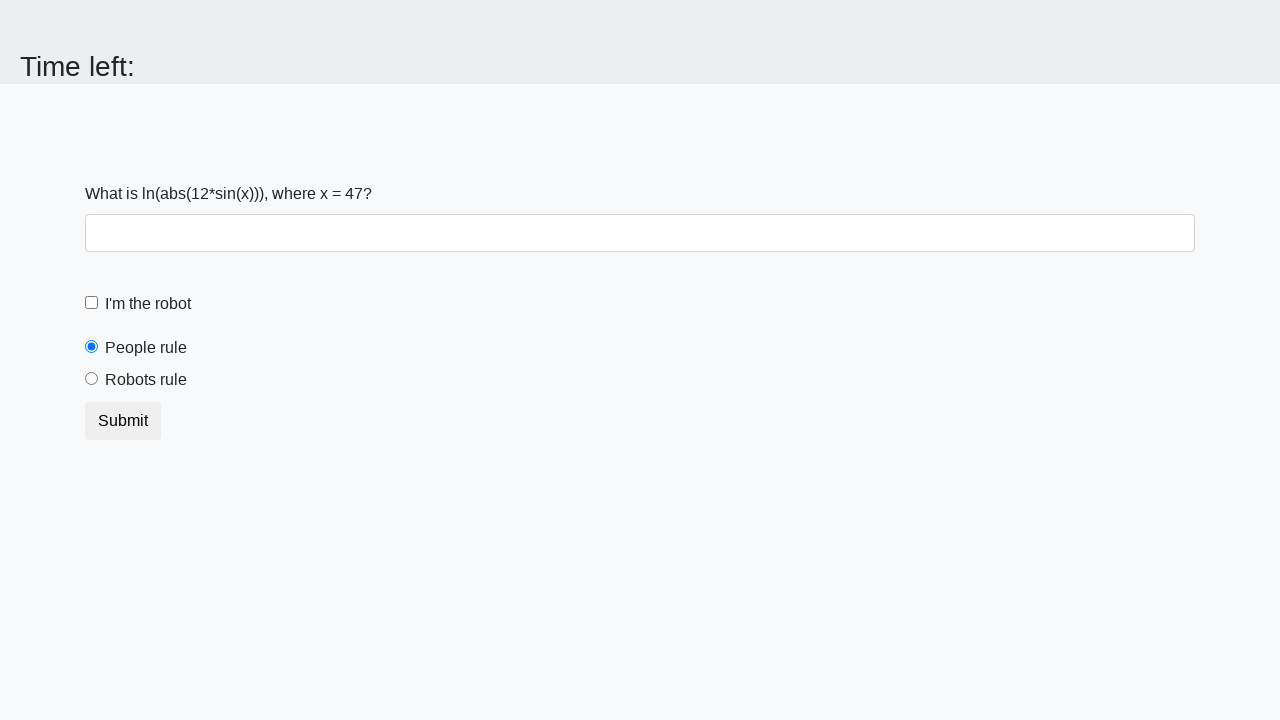

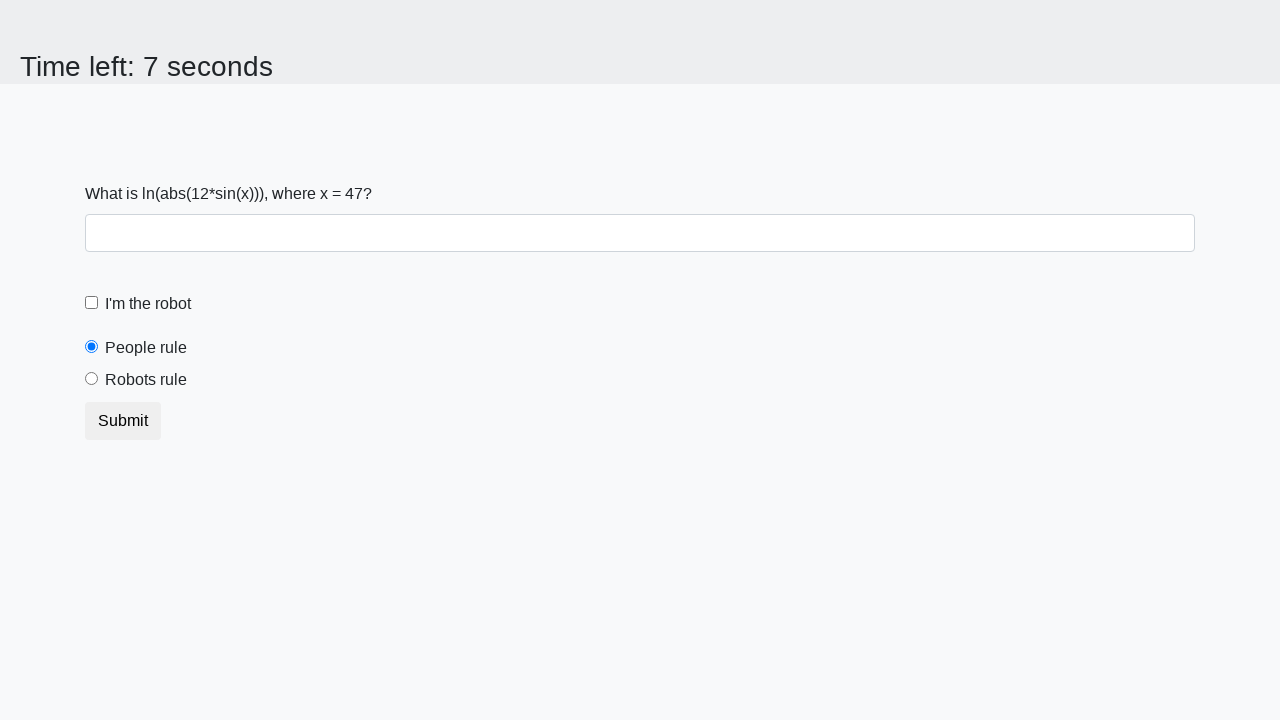